Tests dynamic controls by adding/removing checkboxes and waiting for element state changes

Starting URL: http://the-internet.herokuapp.com/

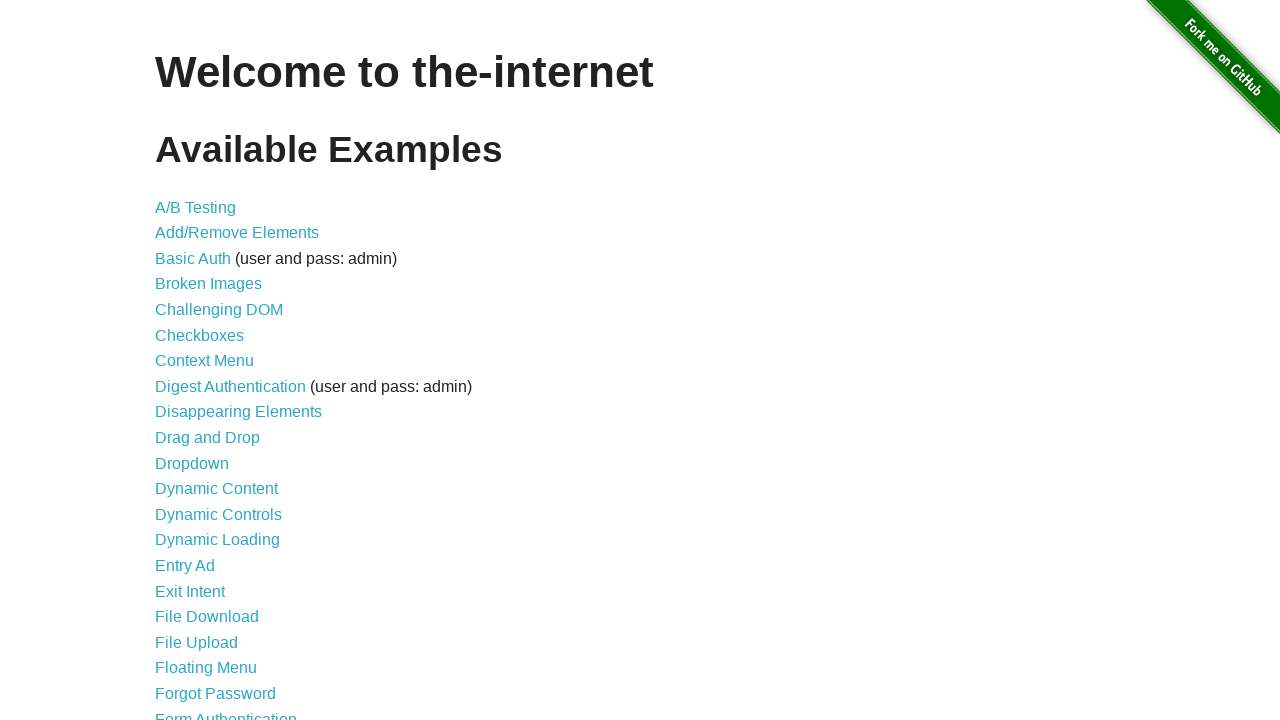

Clicked on Dynamic Controls link at (218, 514) on xpath=//a[contains(text(),'Dynamic Controls')]
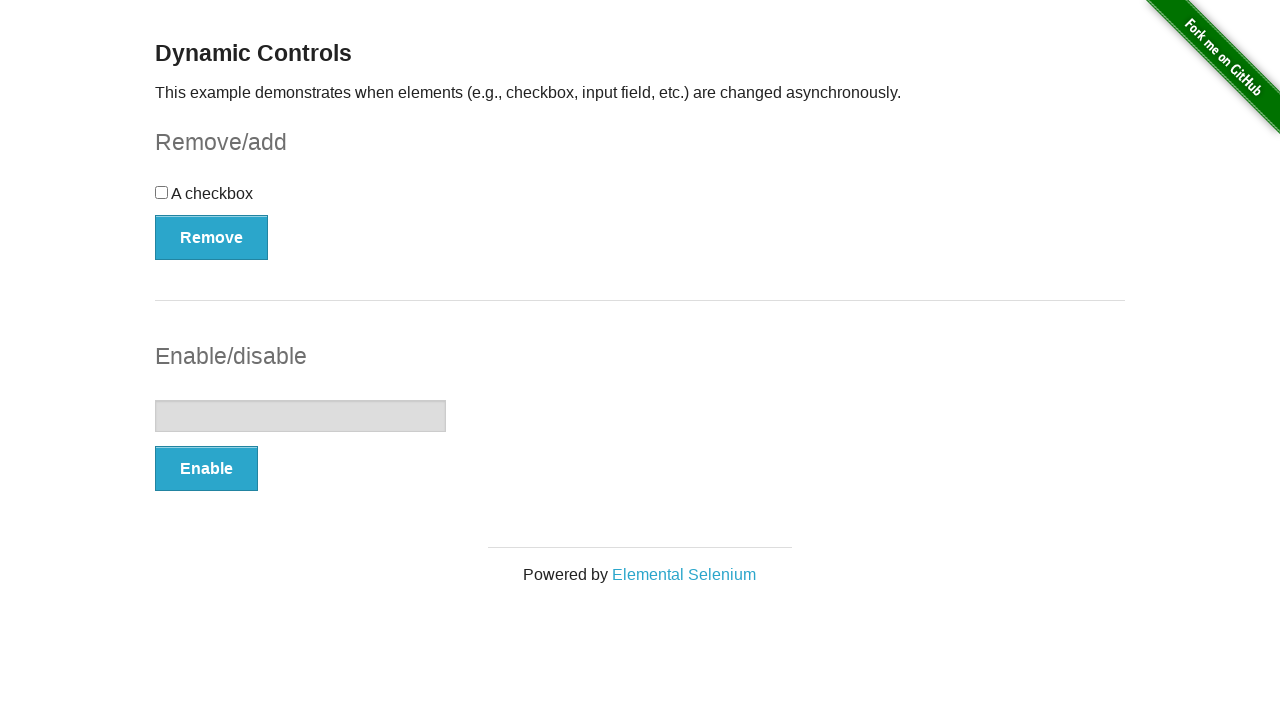

Clicked the checkbox at (162, 192) on xpath=//div[@id='checkbox']//input
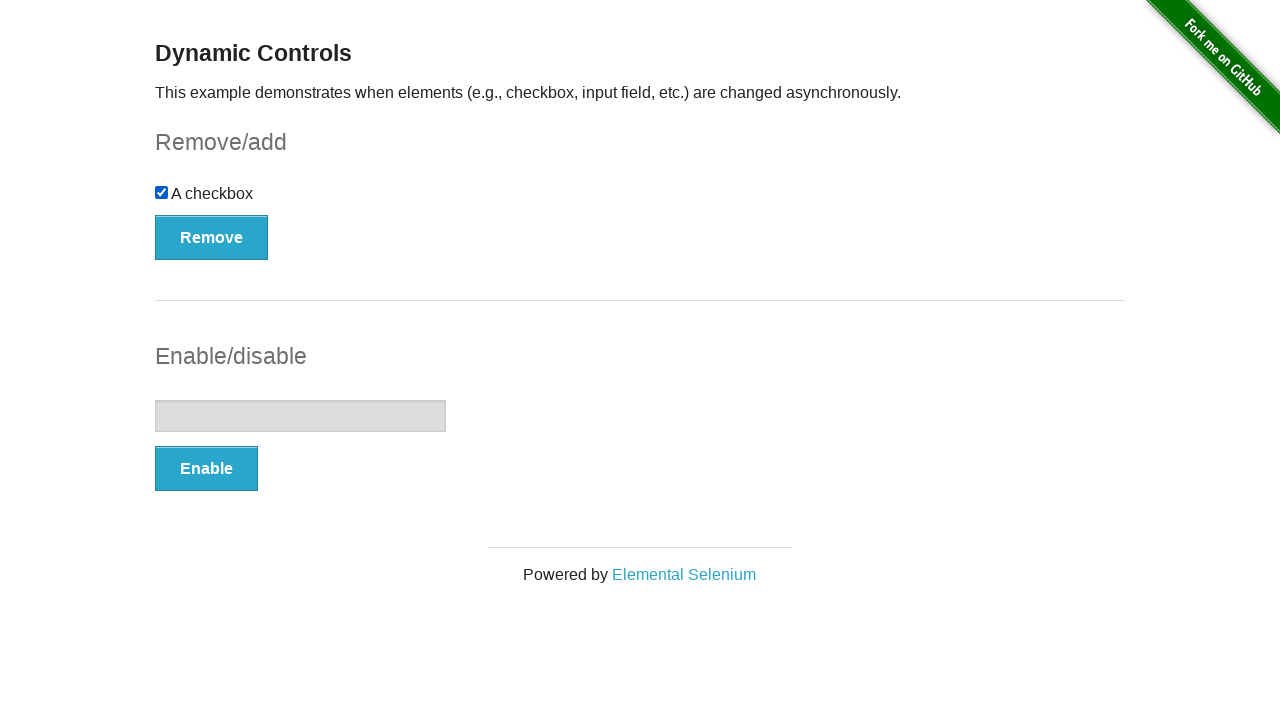

Clicked Remove button at (212, 237) on xpath=//button[contains(text(),'Remove')]
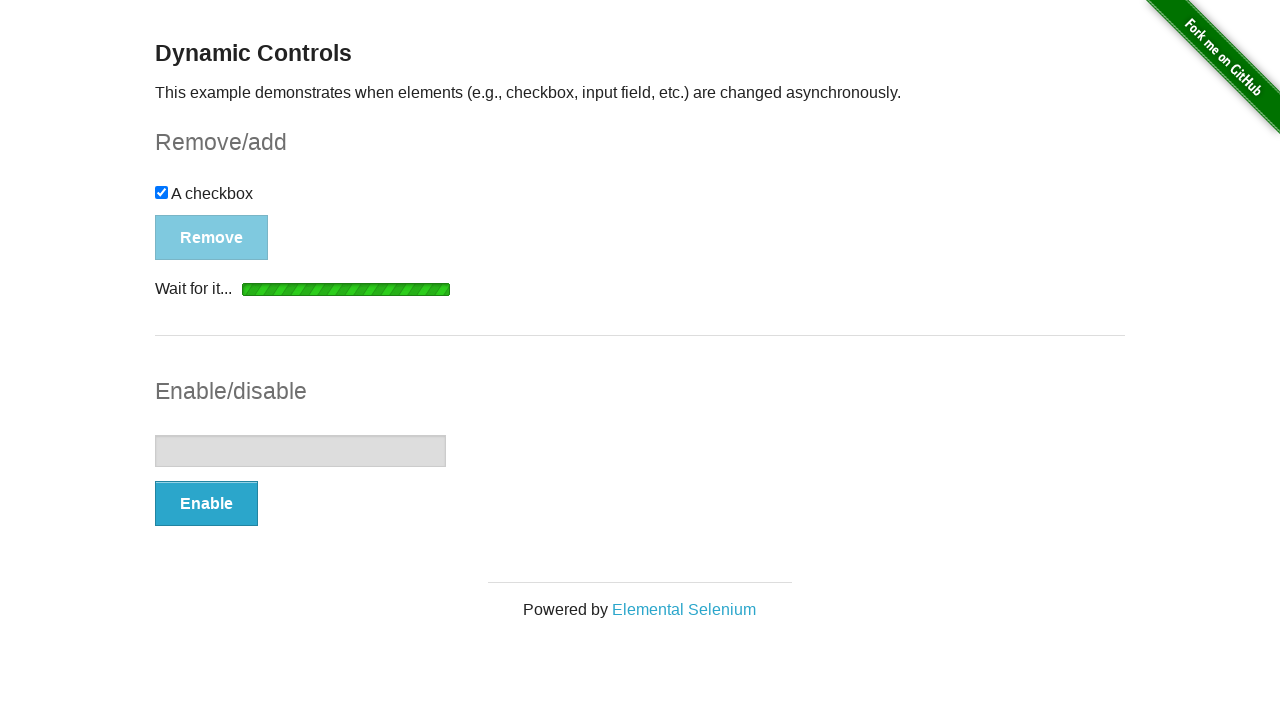

Checkbox became invisible after removal
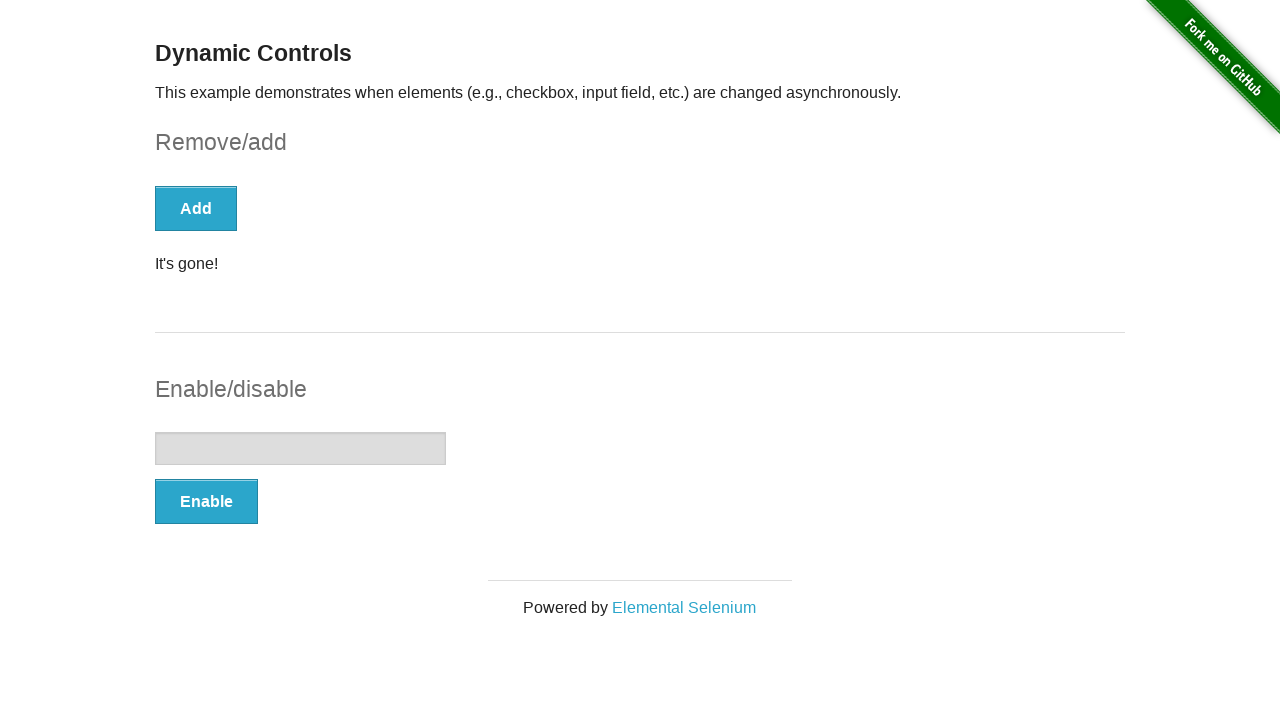

Clicked Add button at (196, 208) on xpath=//button[contains(text(),'Add')]
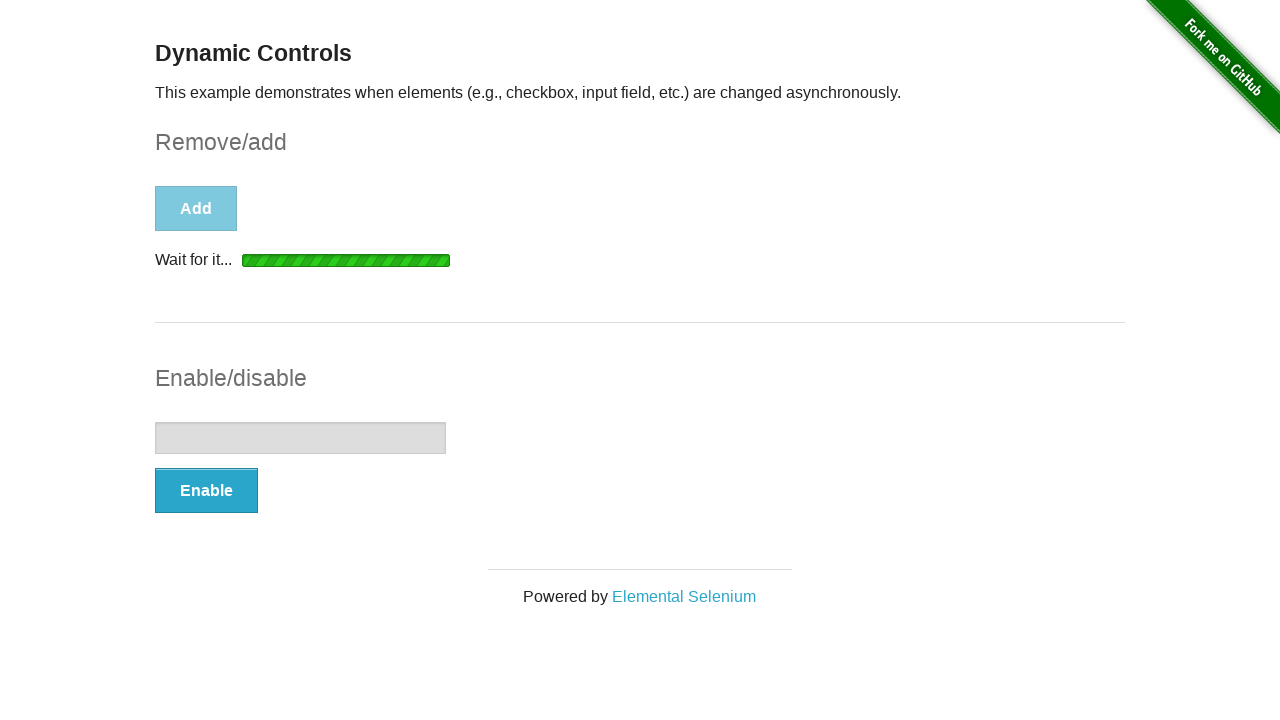

Checkbox became visible after being added
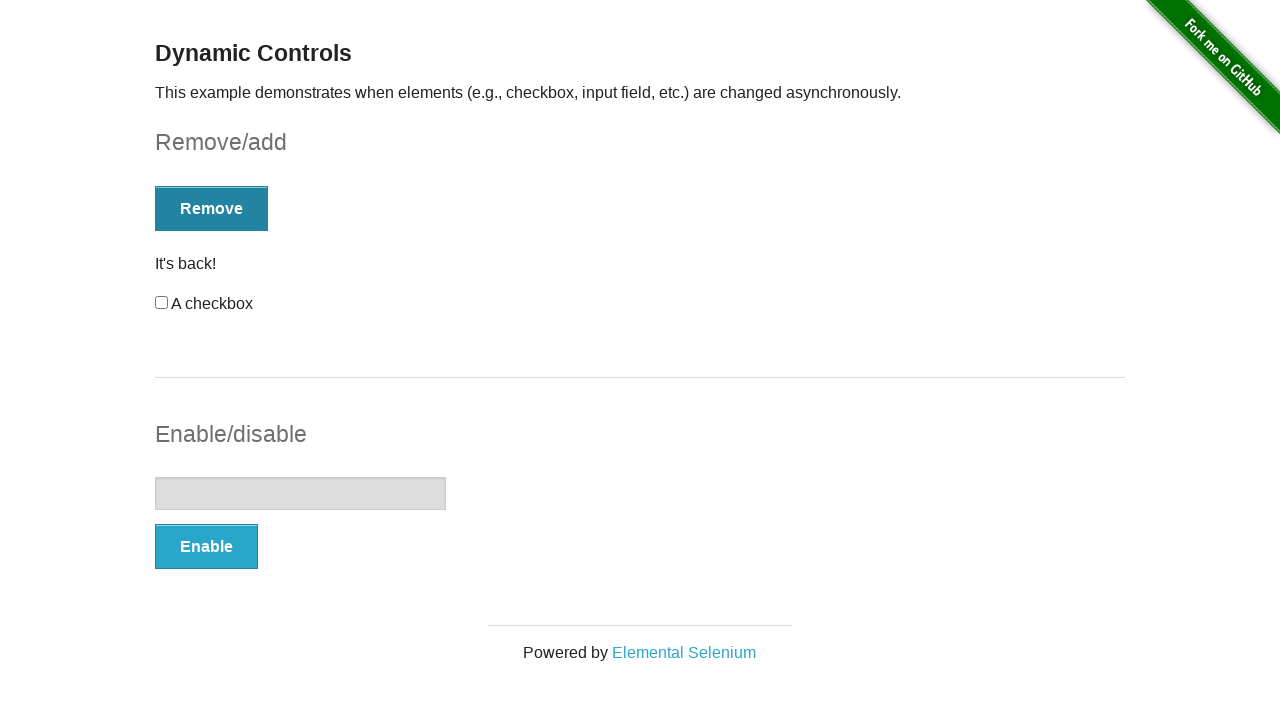

Clicked the newly added checkbox at (162, 303) on xpath=//input[@id='checkbox']
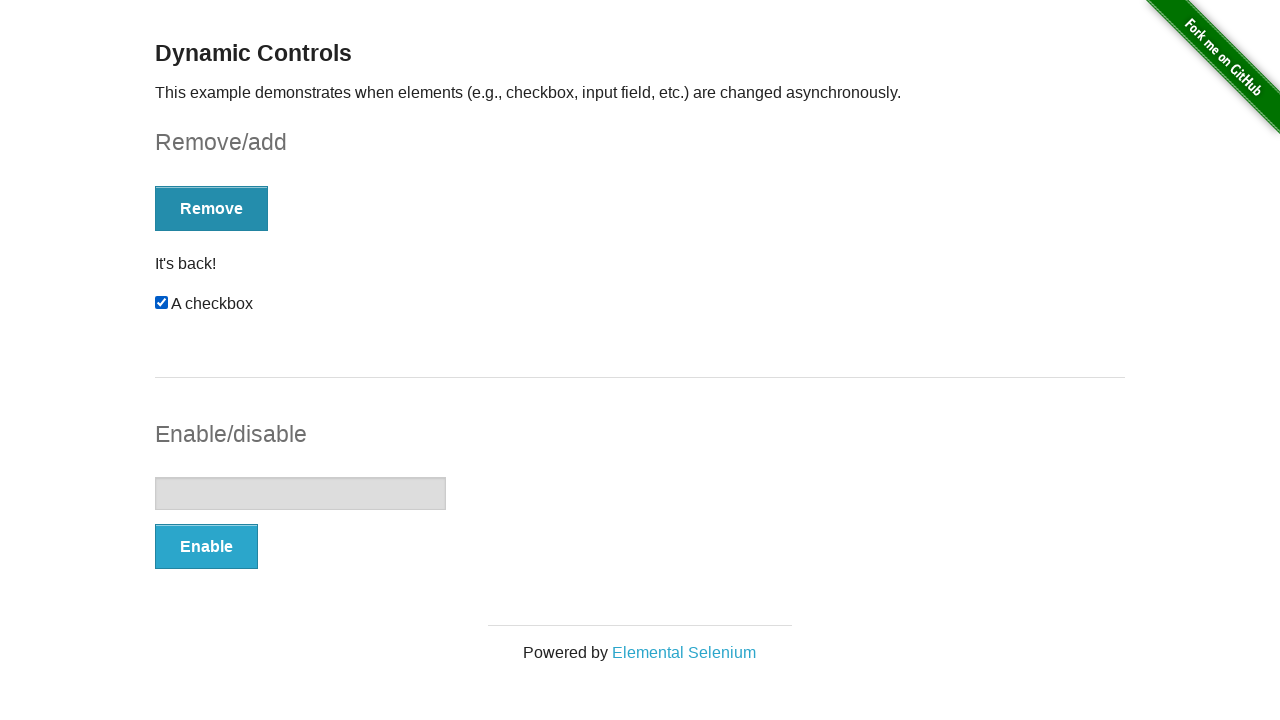

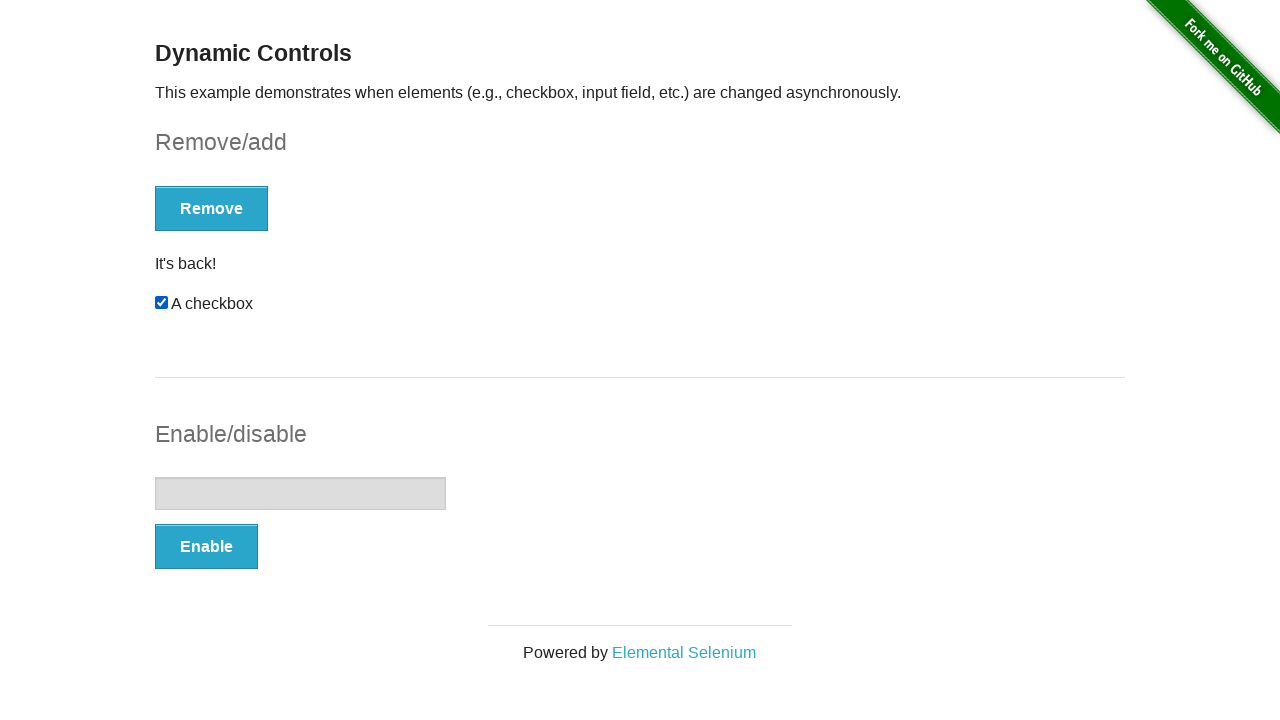